Tests clicking on the Forms card on DemoQA homepage and verifies navigation to the Forms page

Starting URL: https://demoqa.com/

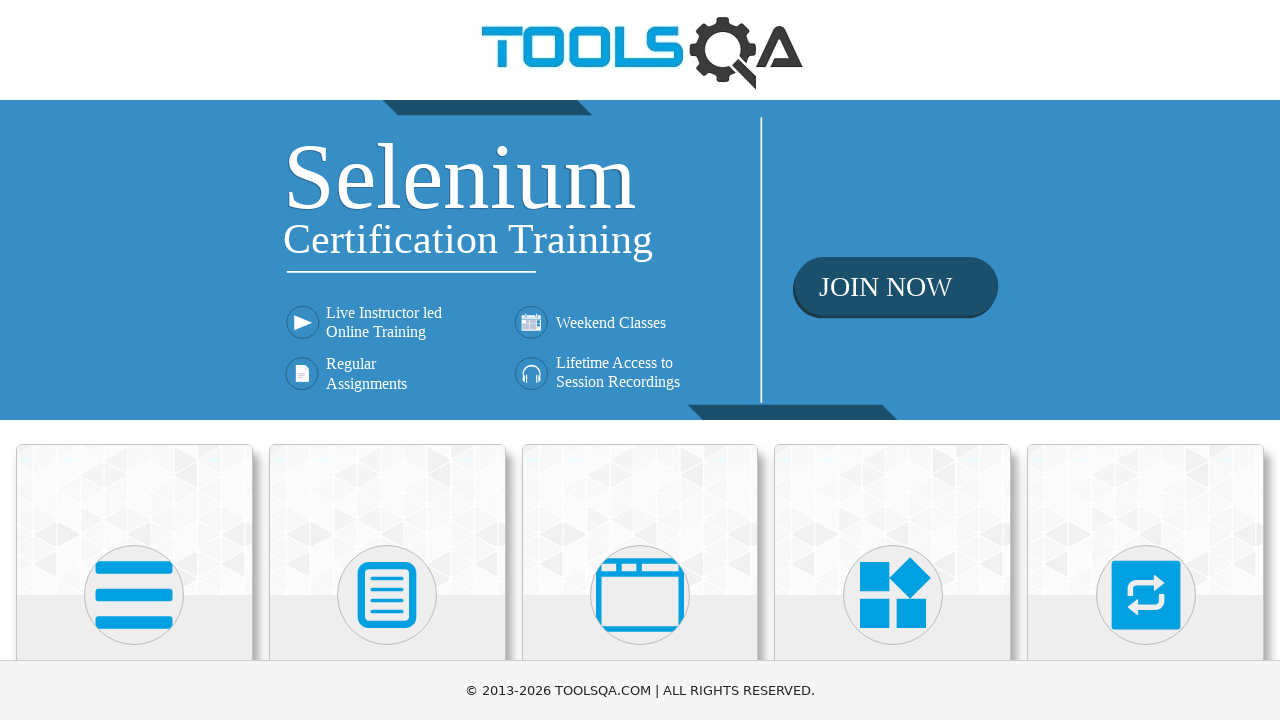

Clicked on the Forms card on DemoQA homepage at (387, 520) on div.card:has-text('Forms')
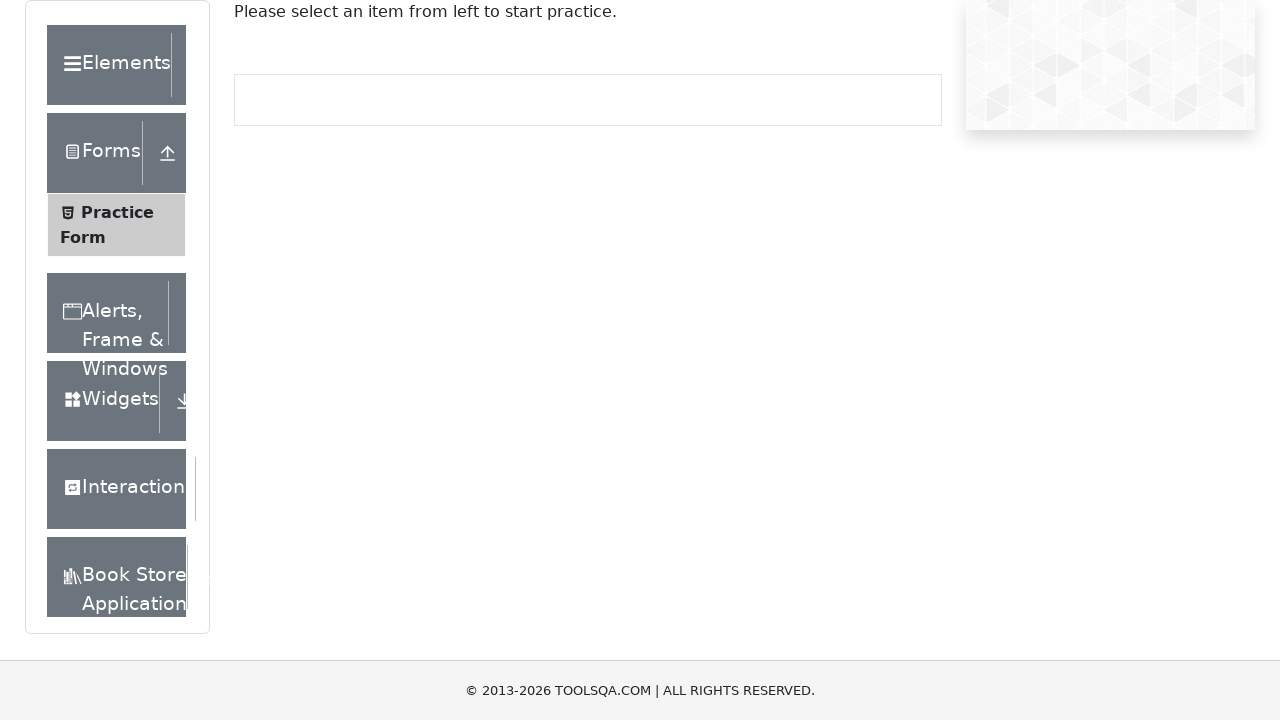

Verified navigation to the Forms page
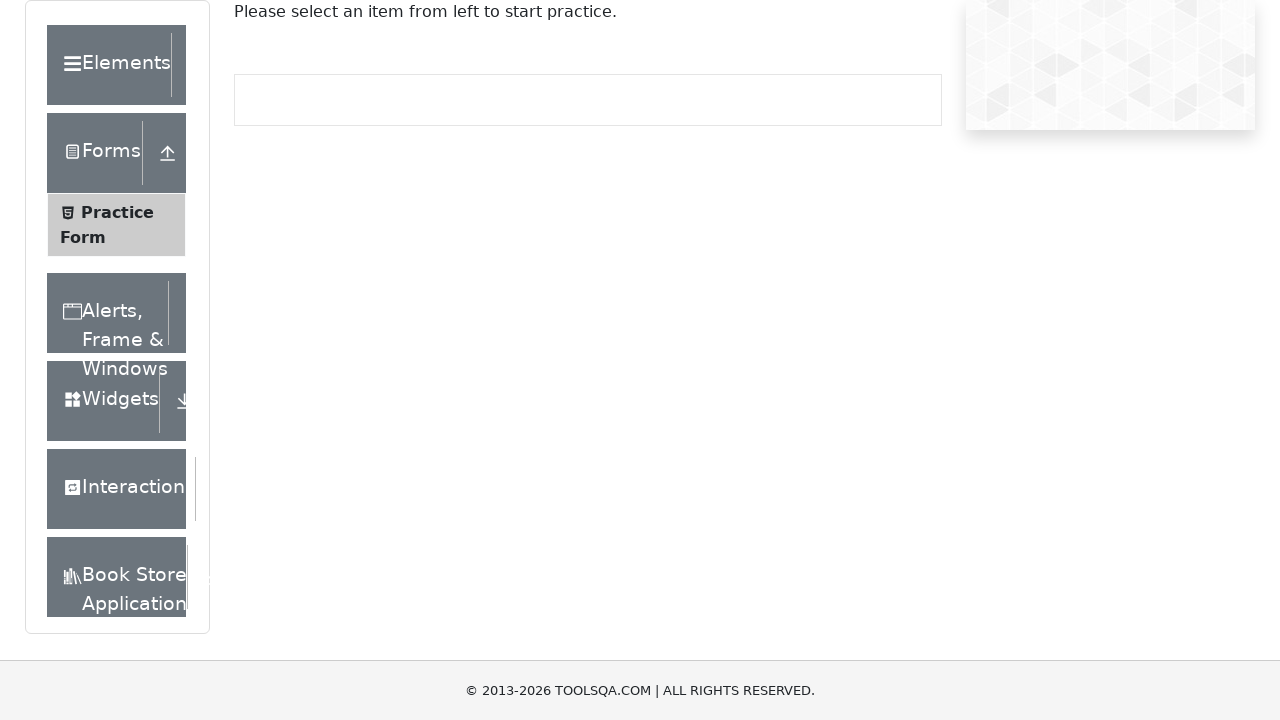

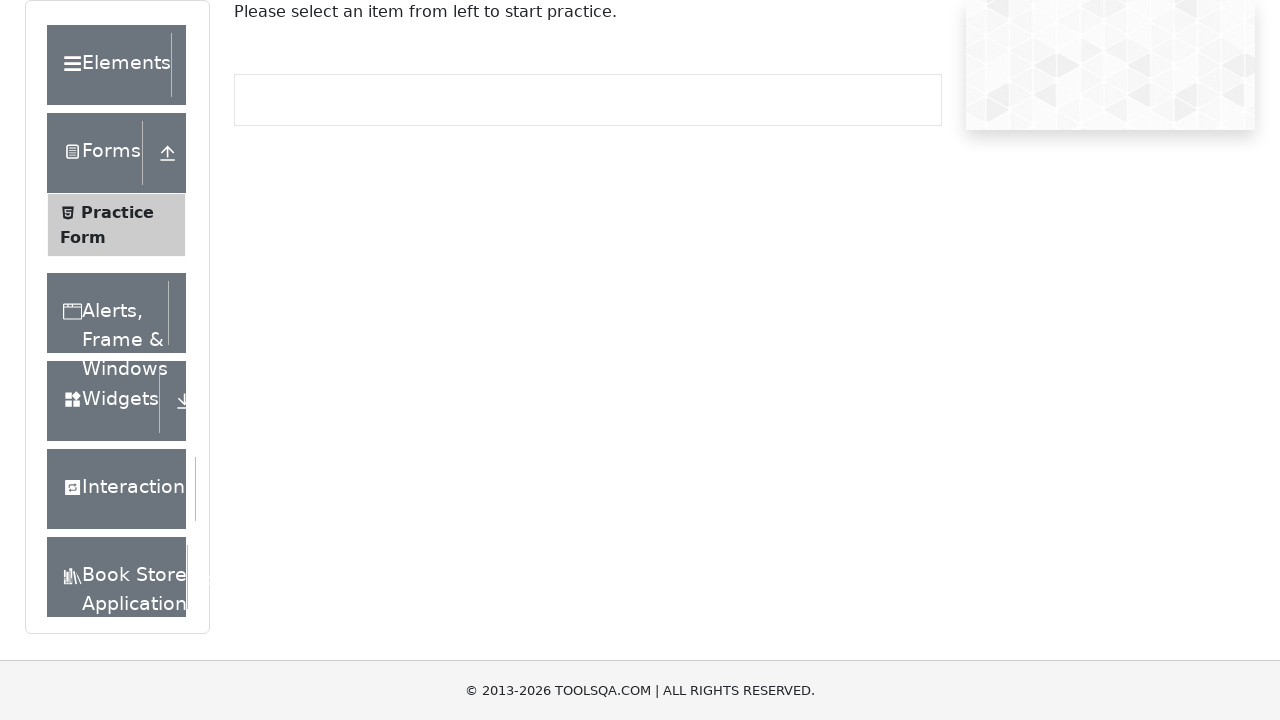